Tests a signup/contact form by filling in first name, last name, and email fields, then submitting the form.

Starting URL: http://secure-retreat-92358.herokuapp.com/

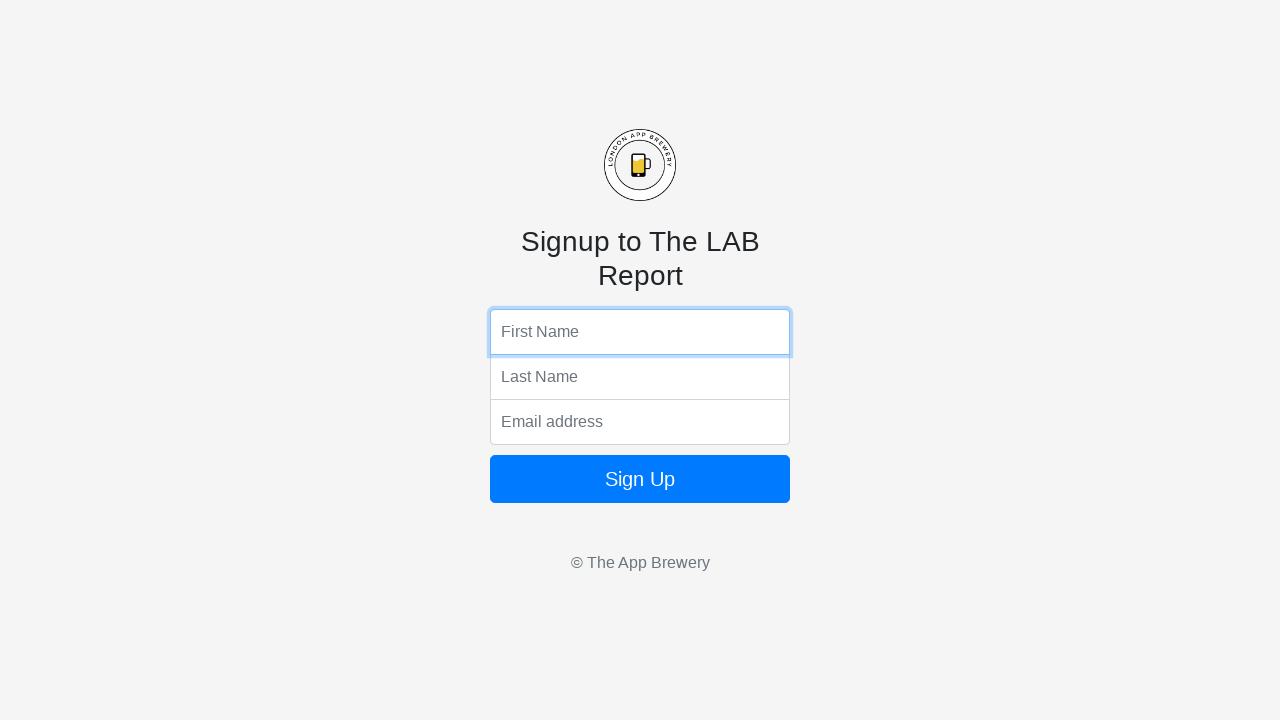

Filled first name field with 'Marcus' on input[name='fName']
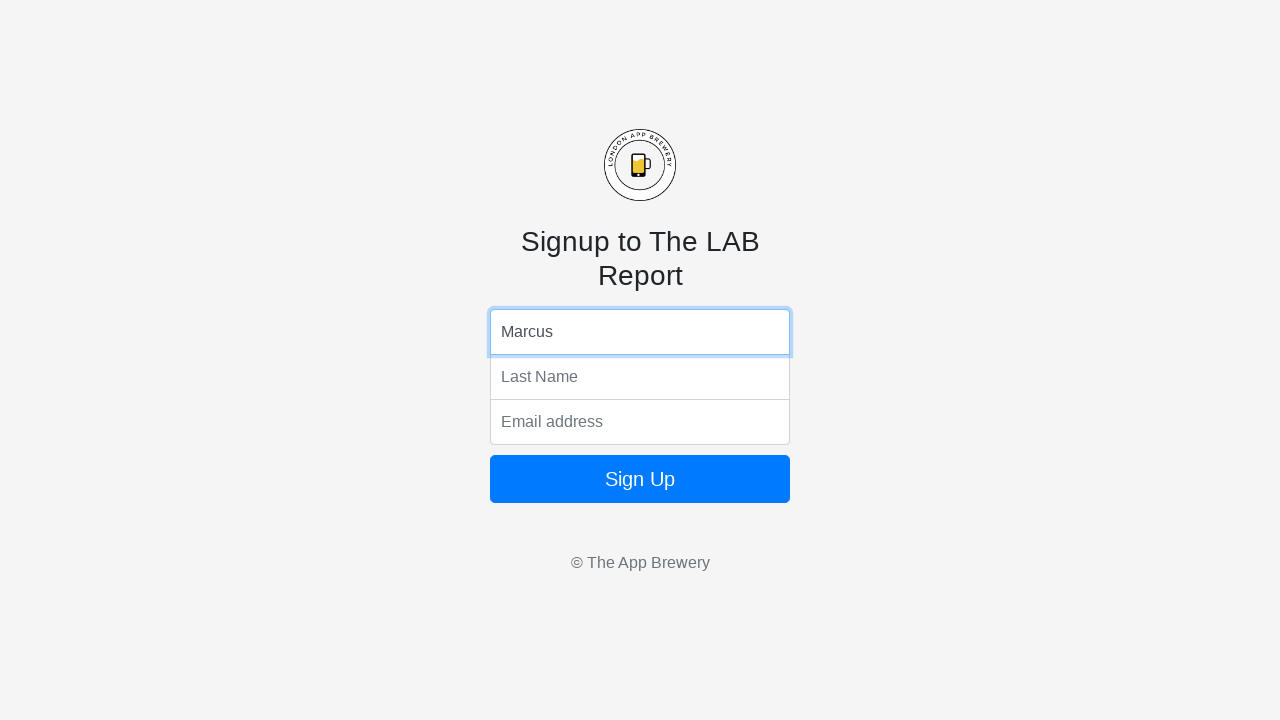

Filled last name field with 'Rodriguez' on input[name='lName']
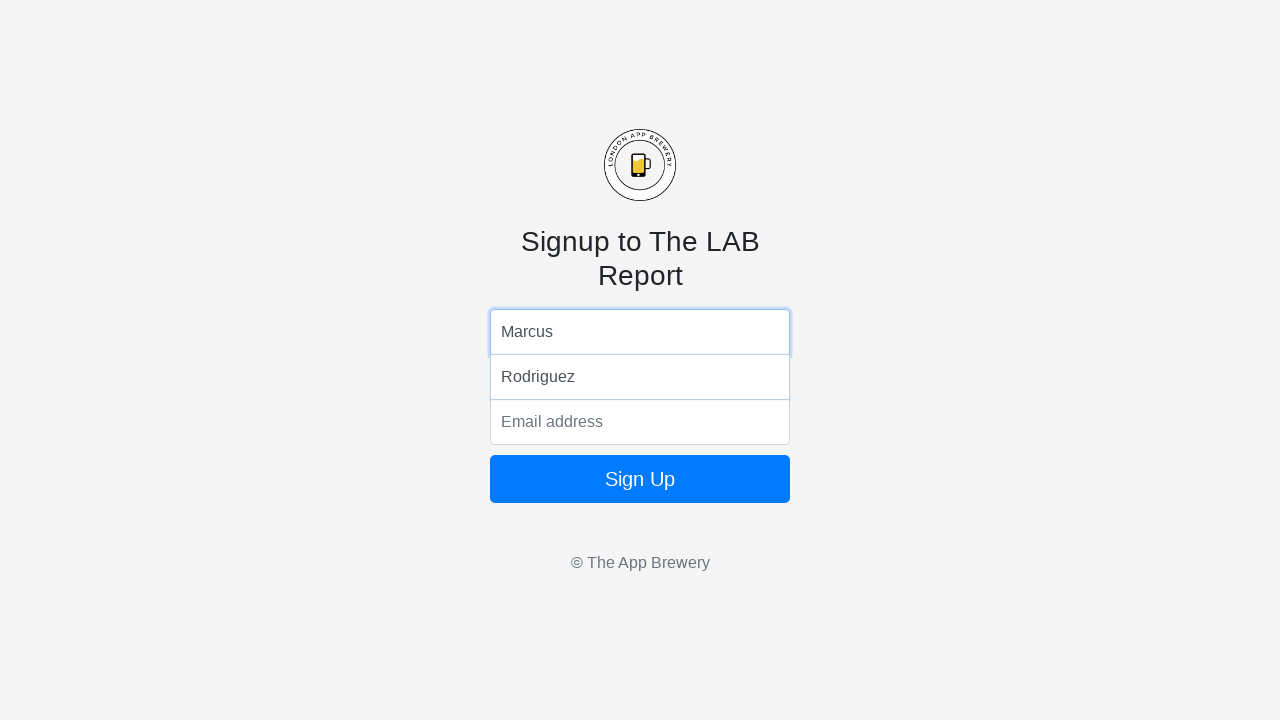

Filled email field with 'marcus.rodriguez@example.com' on input[name='email']
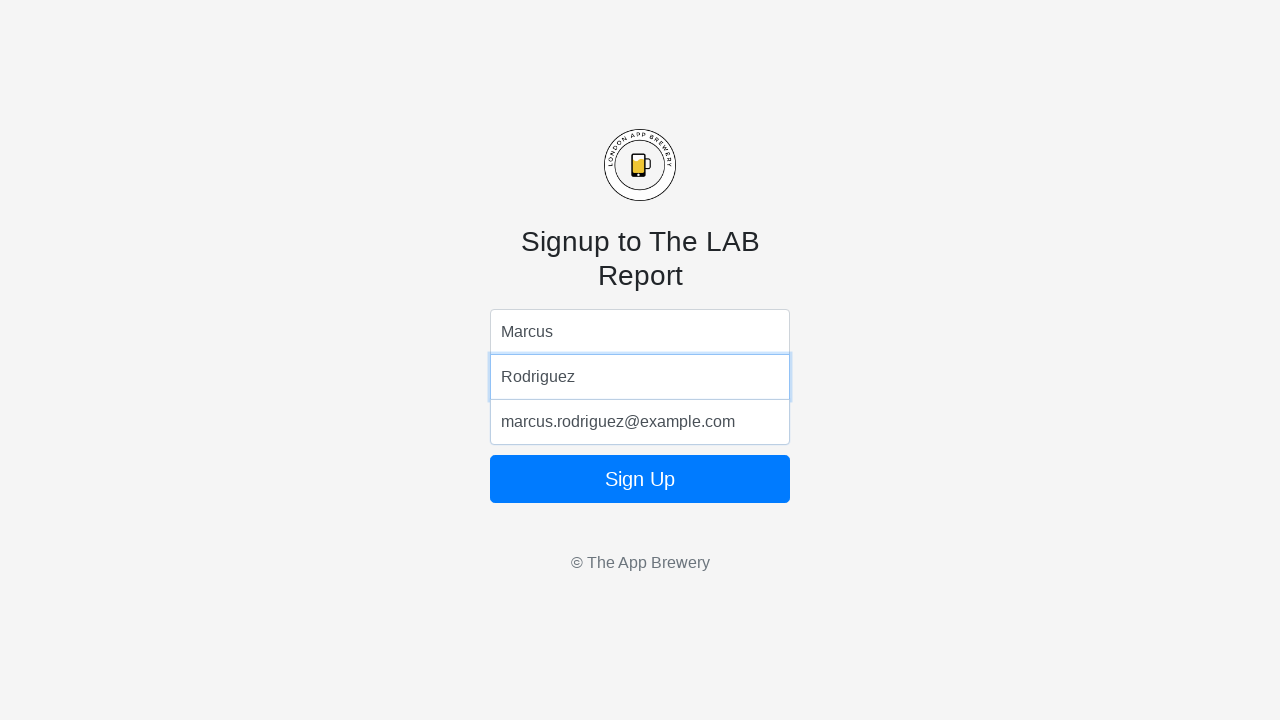

Clicked form submit button at (640, 479) on .form-signin button
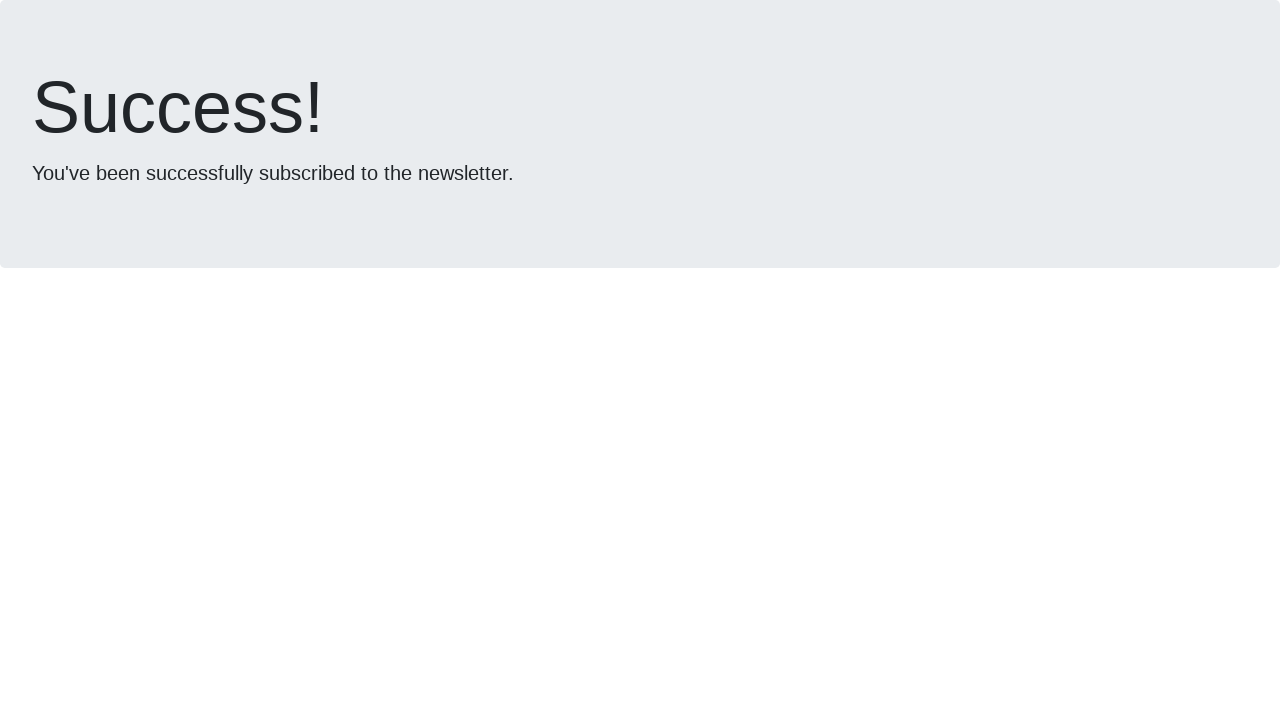

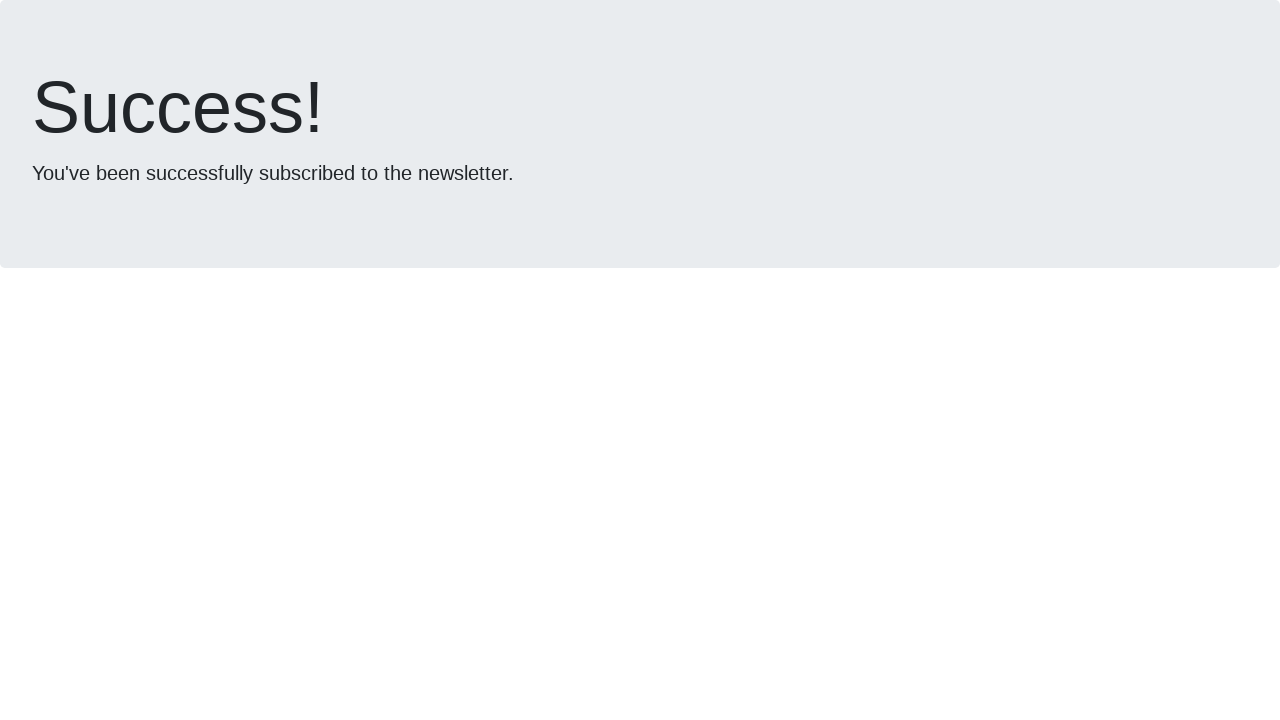